Navigates to python.org and verifies that links are present on the page

Starting URL: https://python.org

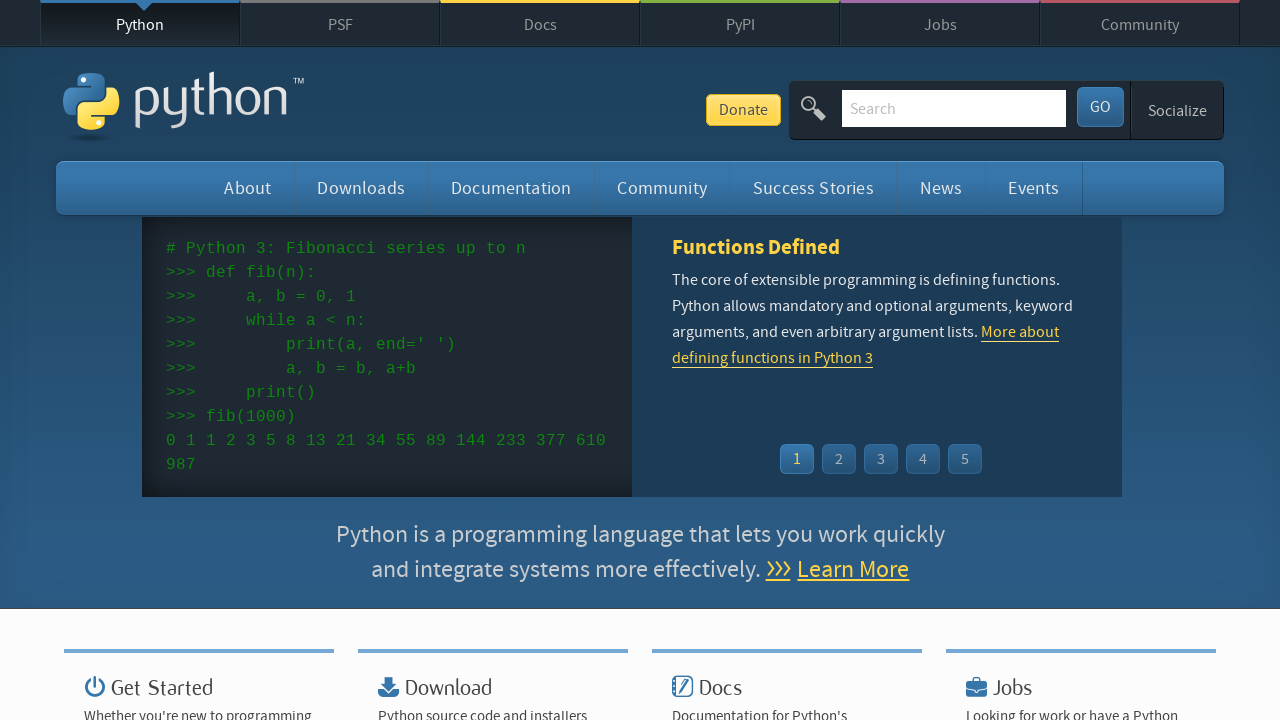

Navigated to https://python.org
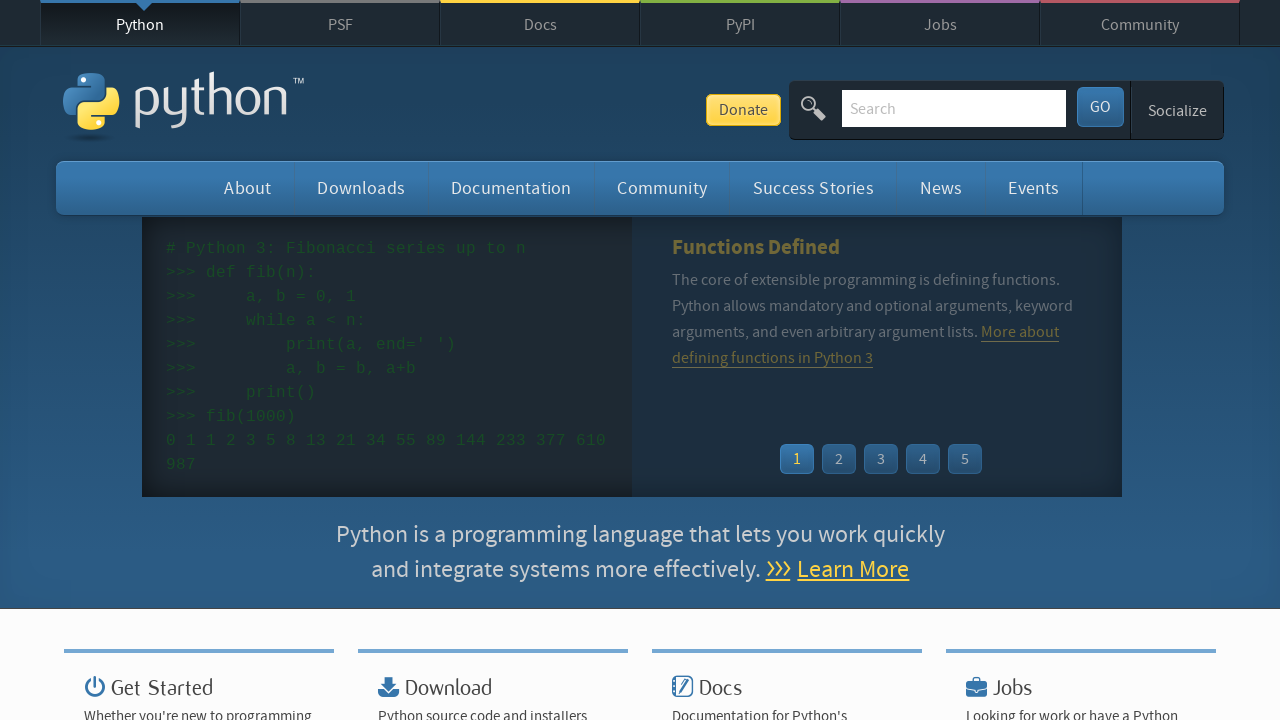

Waited for links to be present on the page
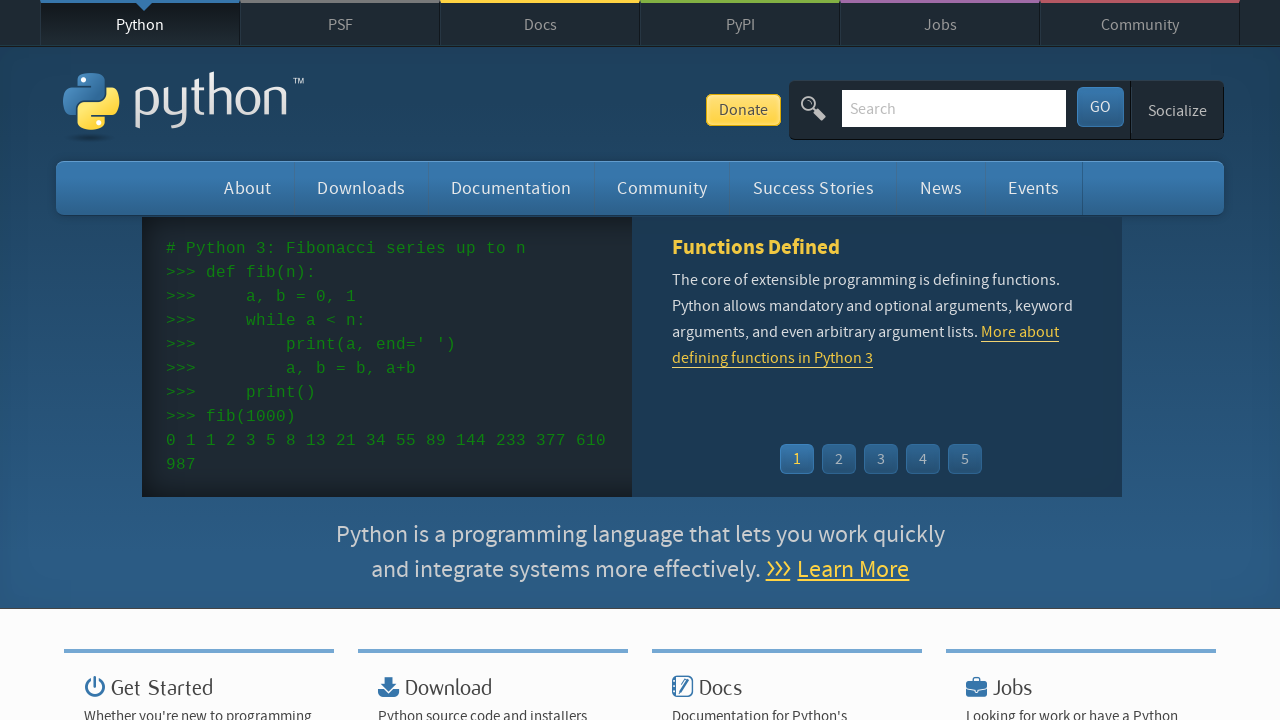

Located all links on the page
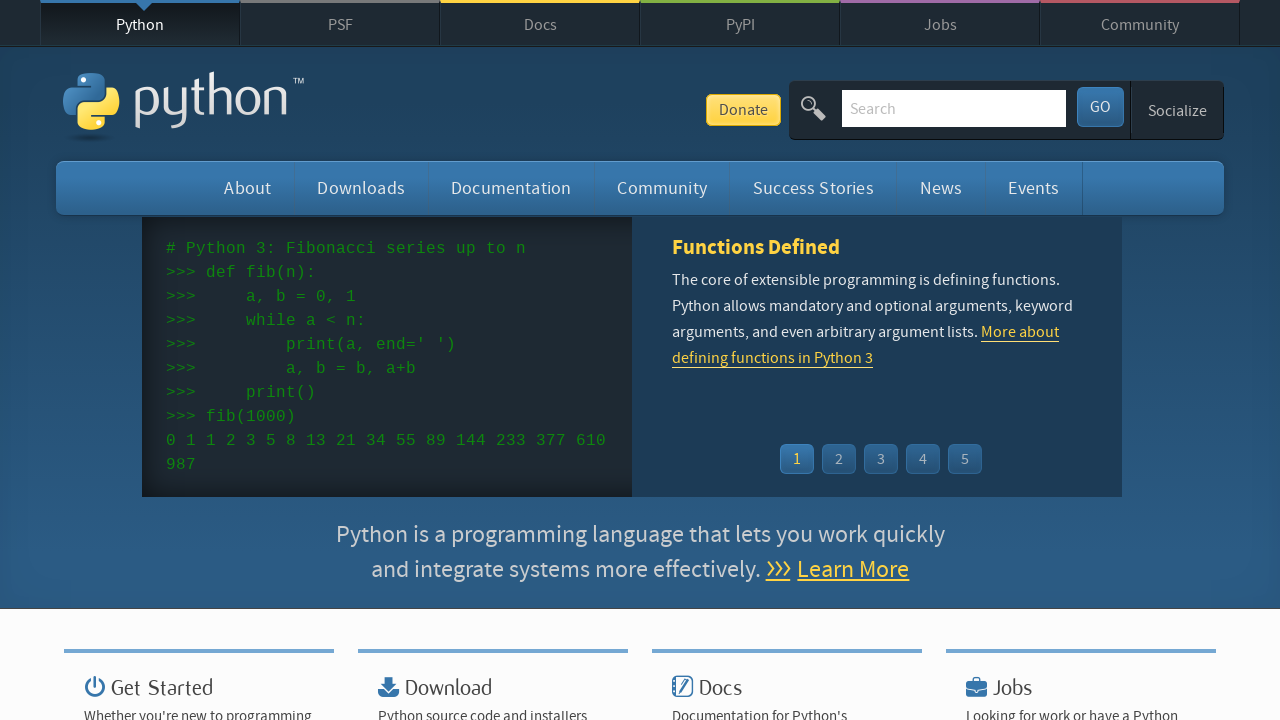

Verified that multiple links are present on python.org
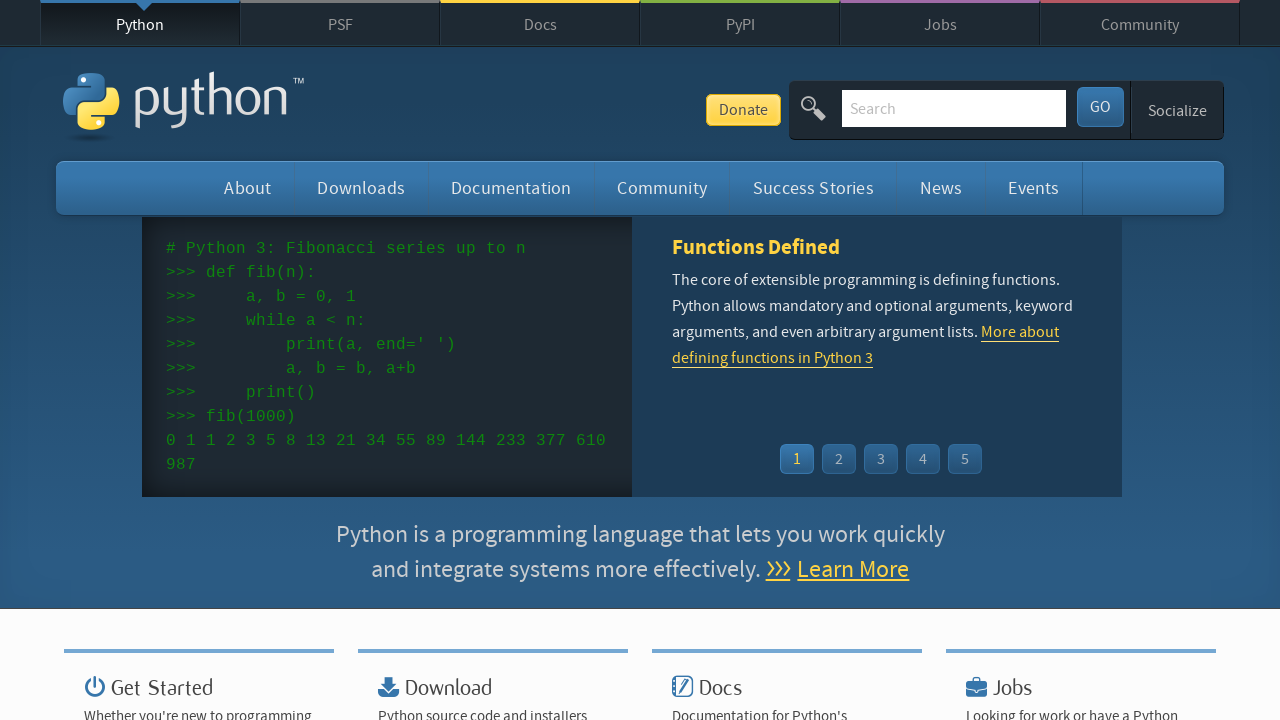

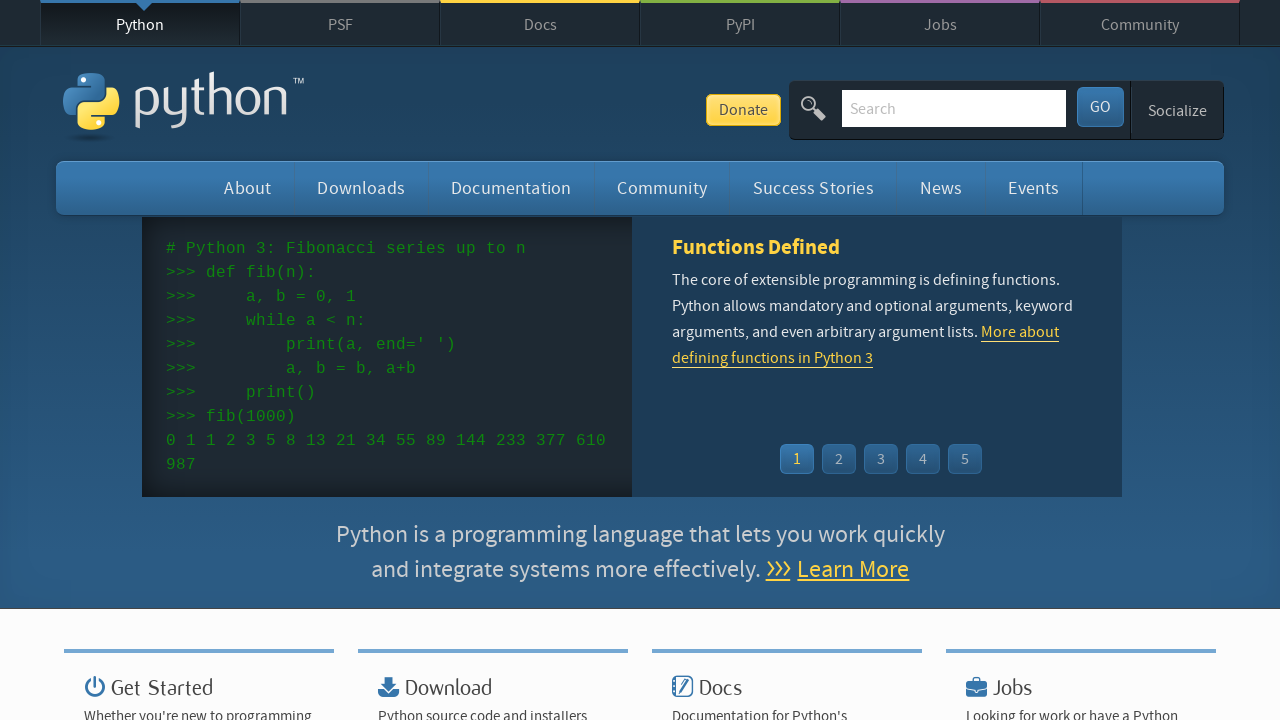